Tests the search functionality by searching for a product and verifying the search results header

Starting URL: https://naveenautomationlabs.com/opencart/

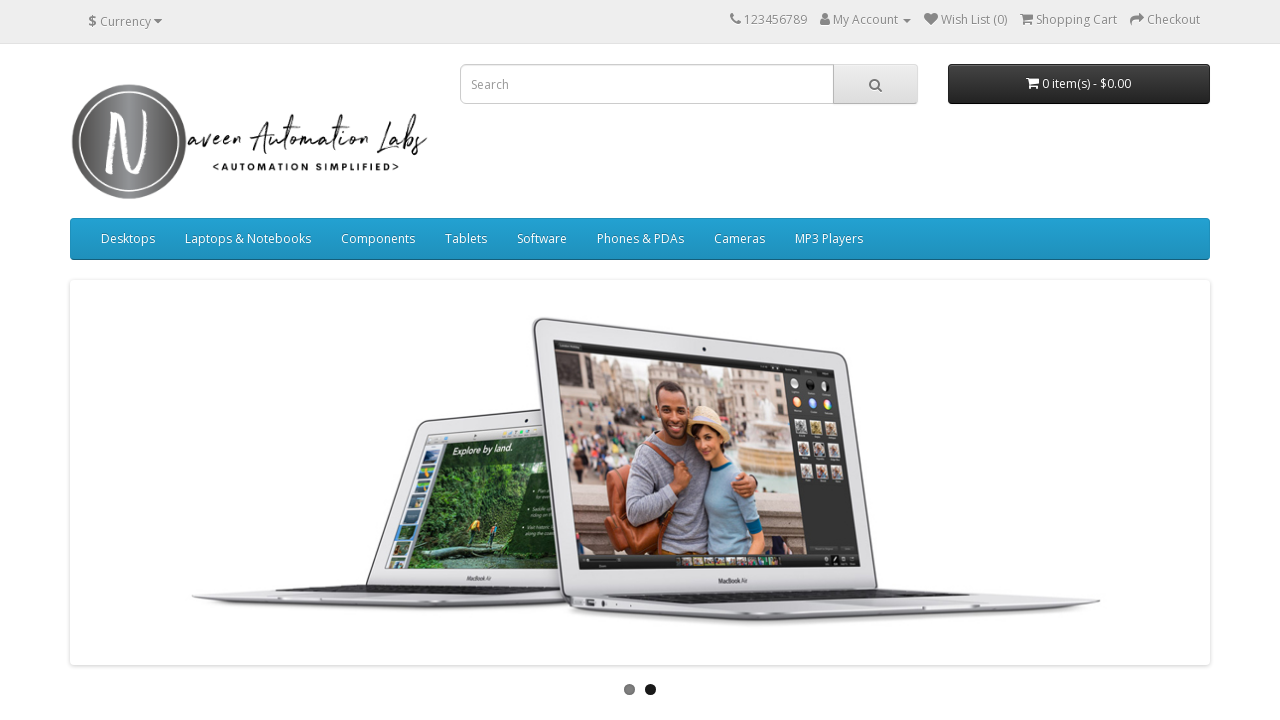

Filled search field with 'Macbook' on input[name='search']
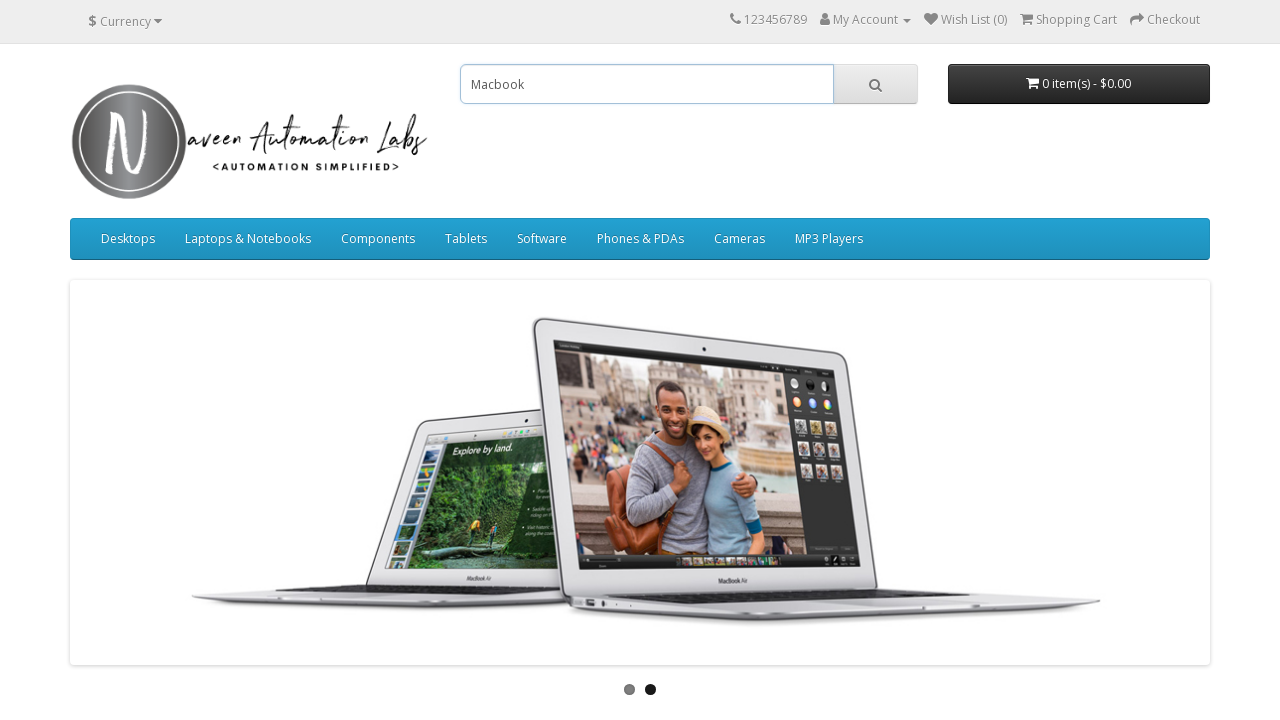

Clicked search button at (875, 84) on button.btn-default[type='button']
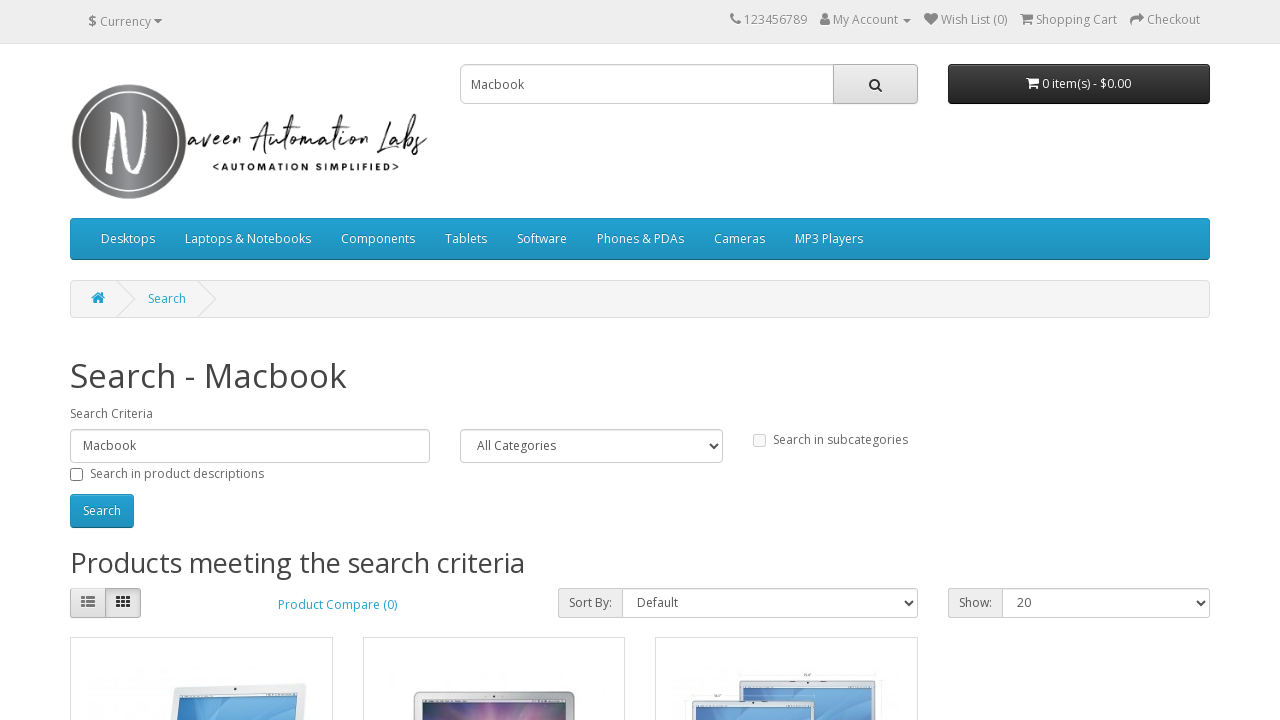

Search results page loaded - header element appeared
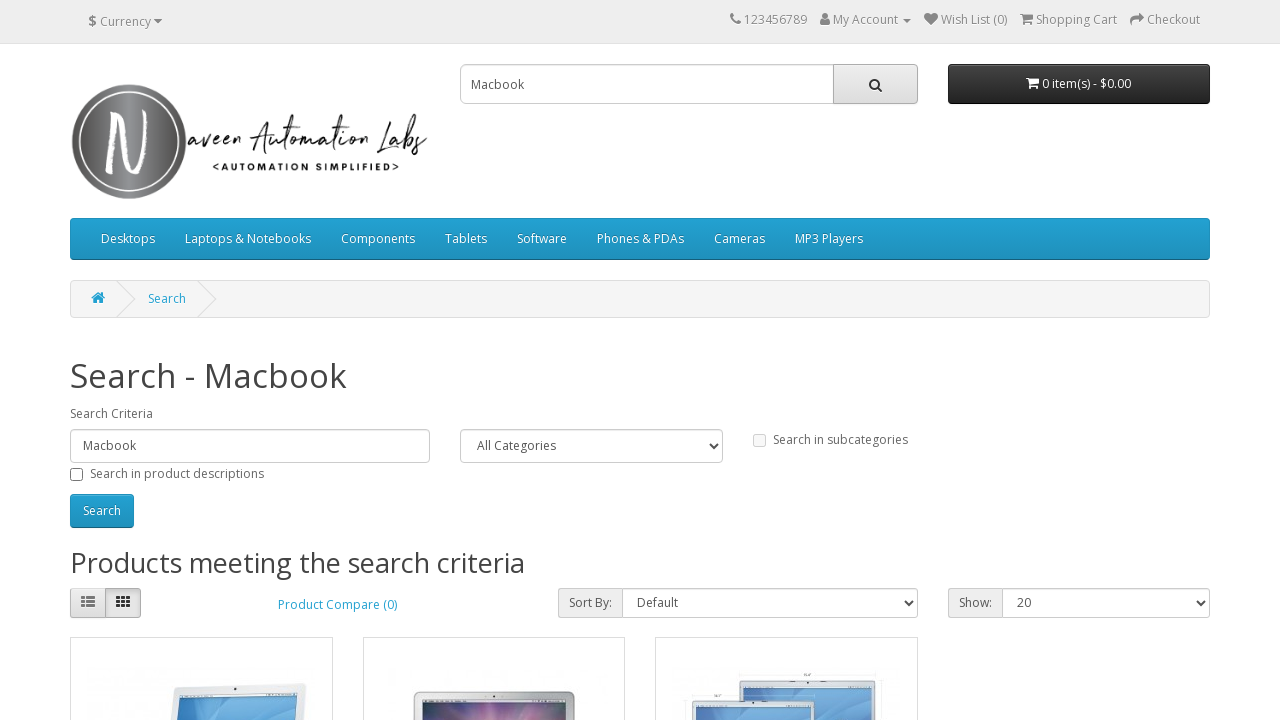

Retrieved search header text: 'Search - Macbook'
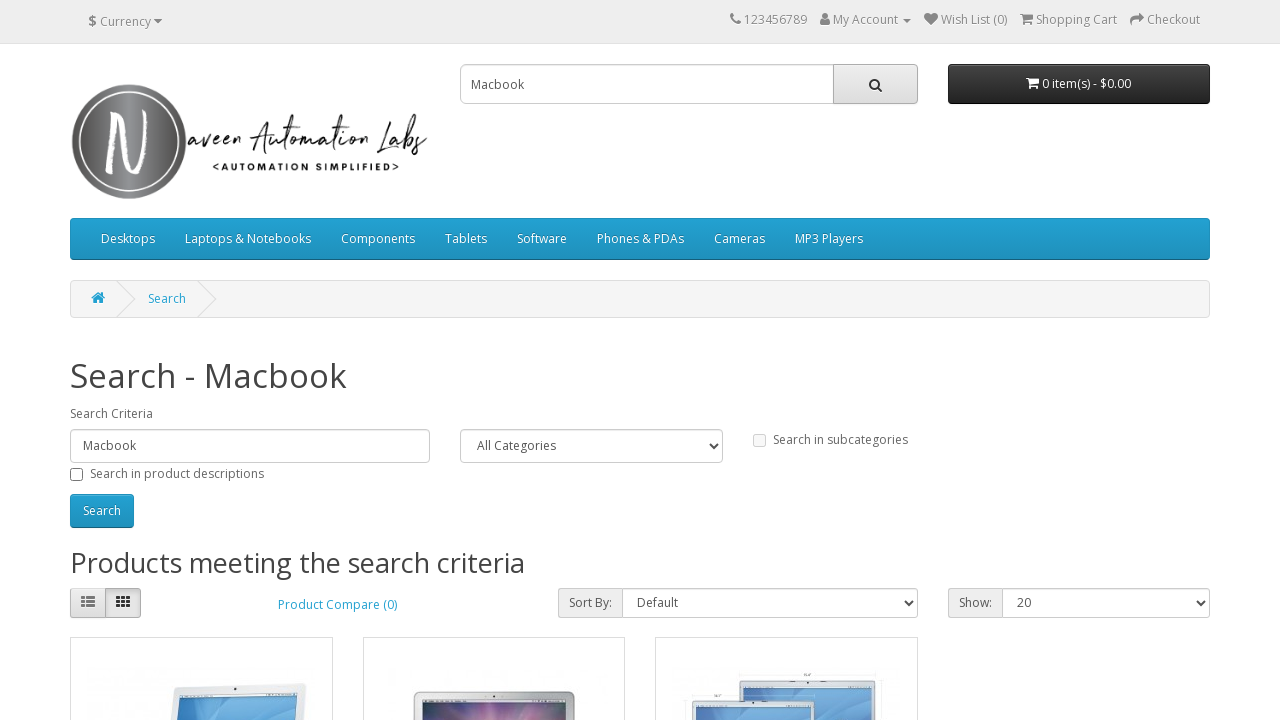

Verified search header matches expected value 'Search - Macbook'
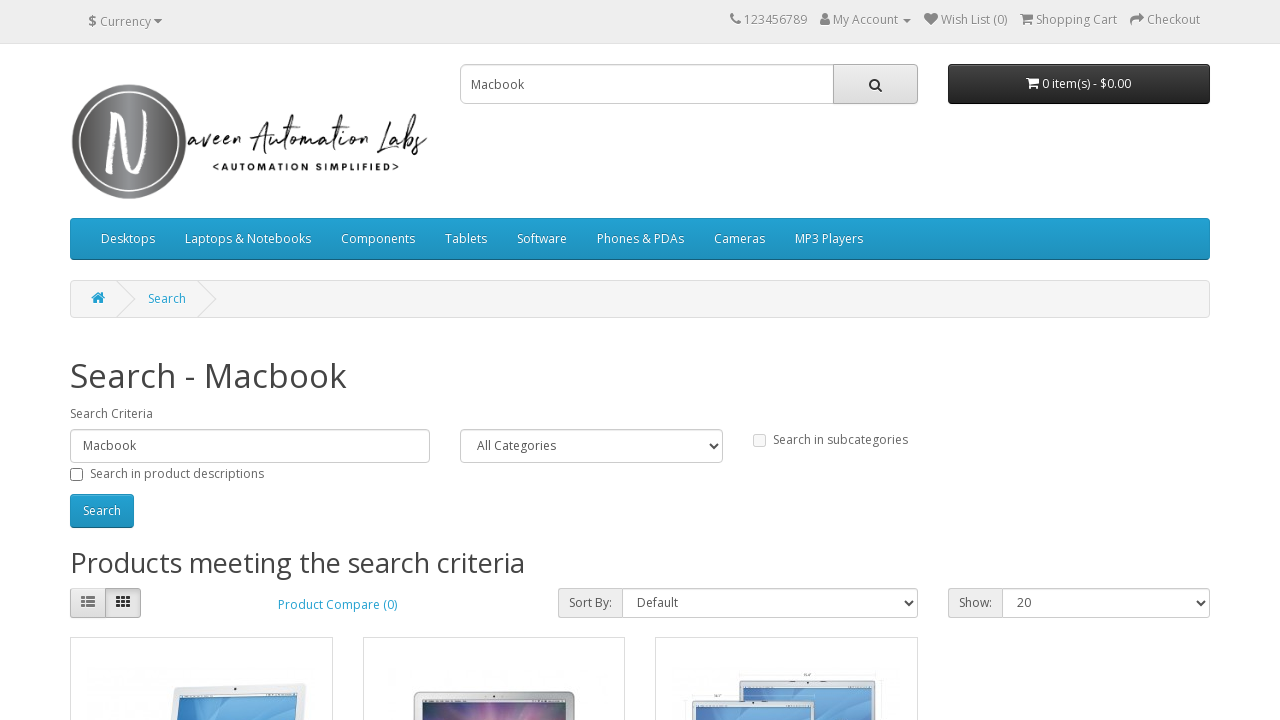

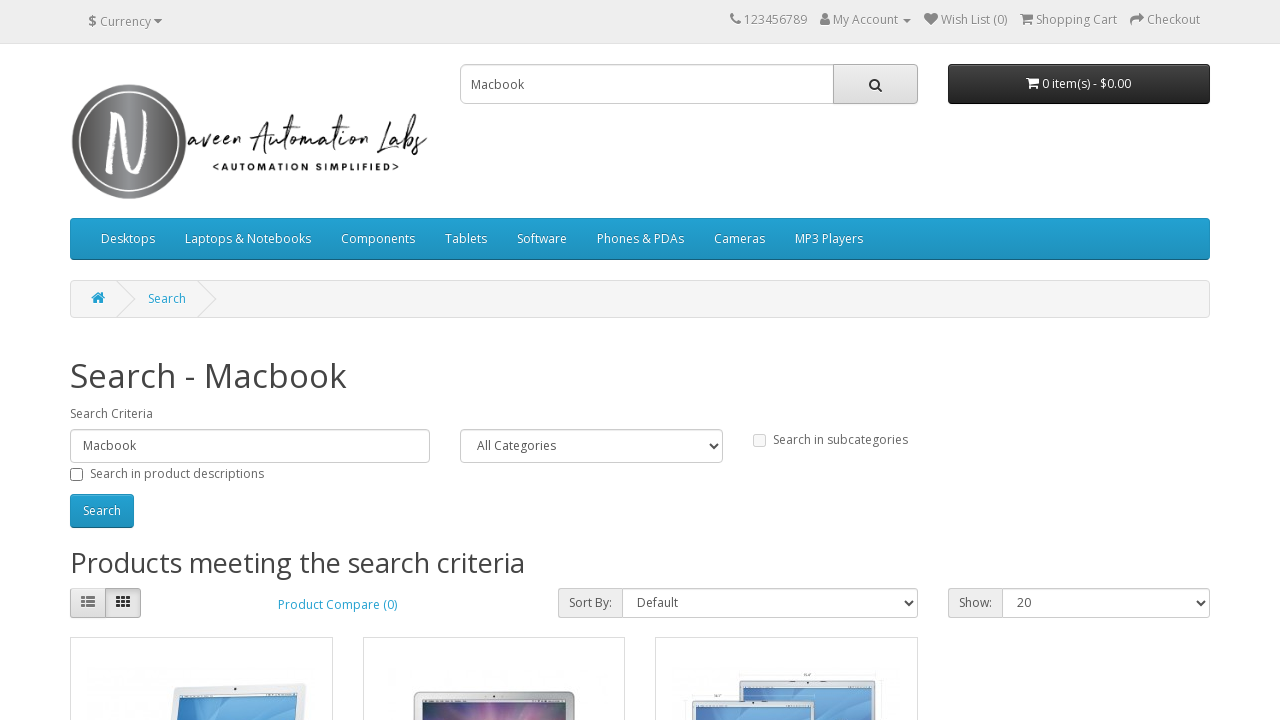